Tests a registration form by filling in first name, last name, address fields and selecting gender option

Starting URL: https://demo.automationtesting.in/Register.html

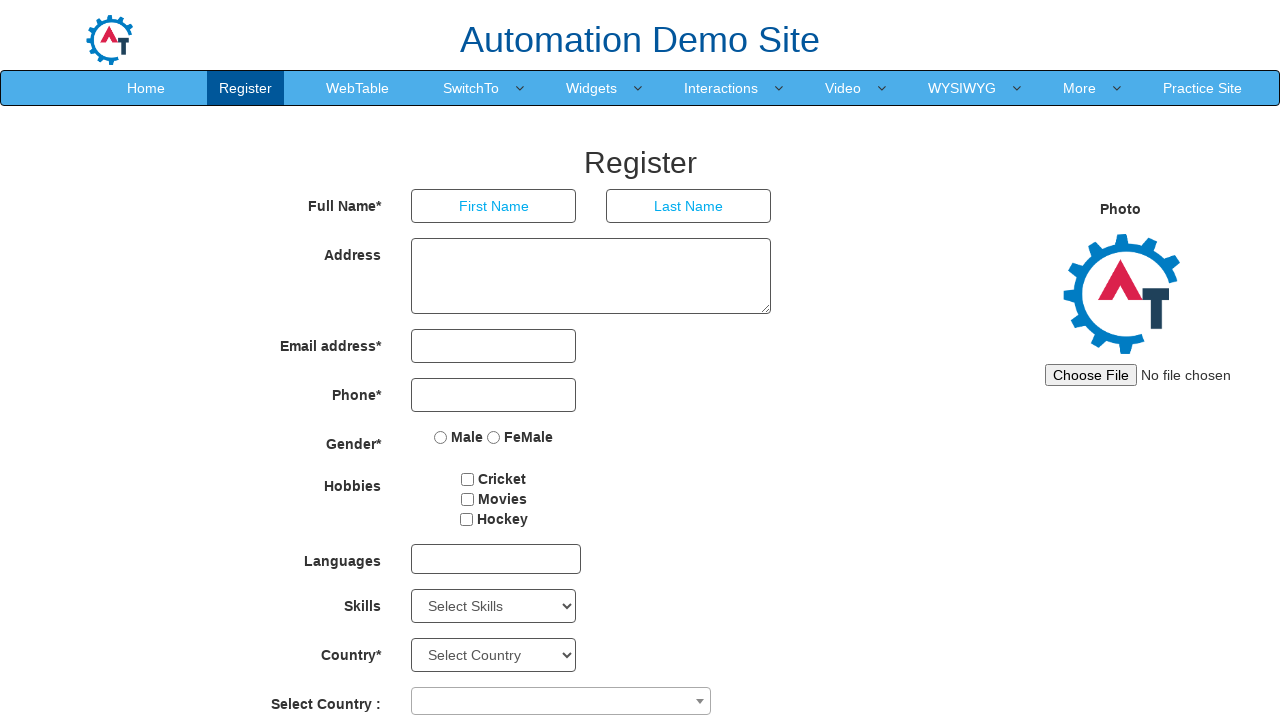

Filled first name field with 'Test' on input[placeholder='First Name']
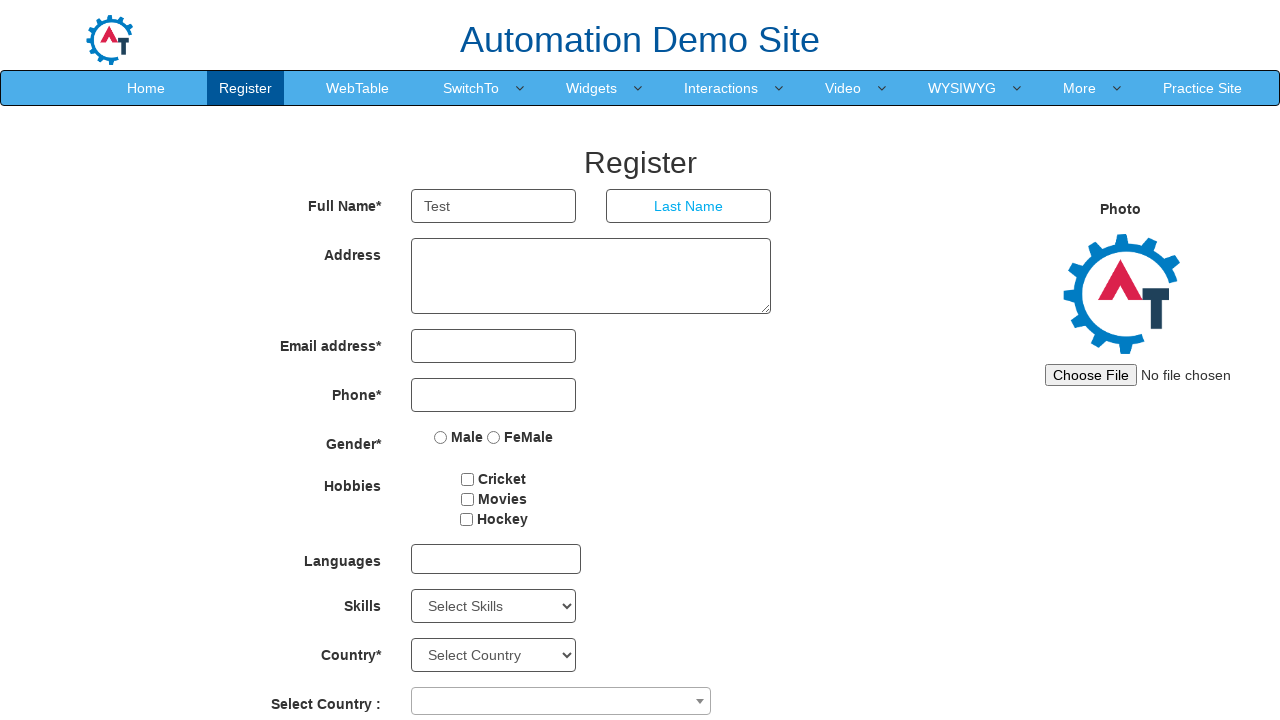

Filled last name field with 'Java' on input[placeholder='Last Name']
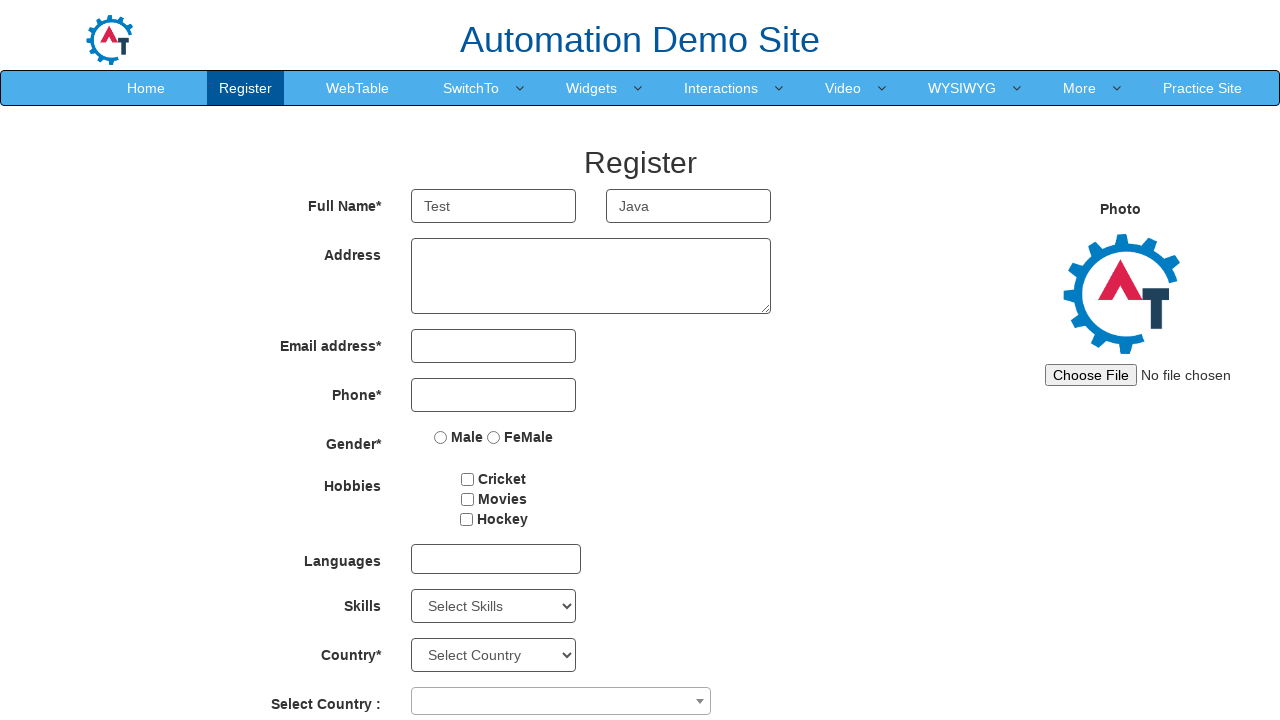

Filled address field with 'Chennai' on textarea[ng-model='Adress']
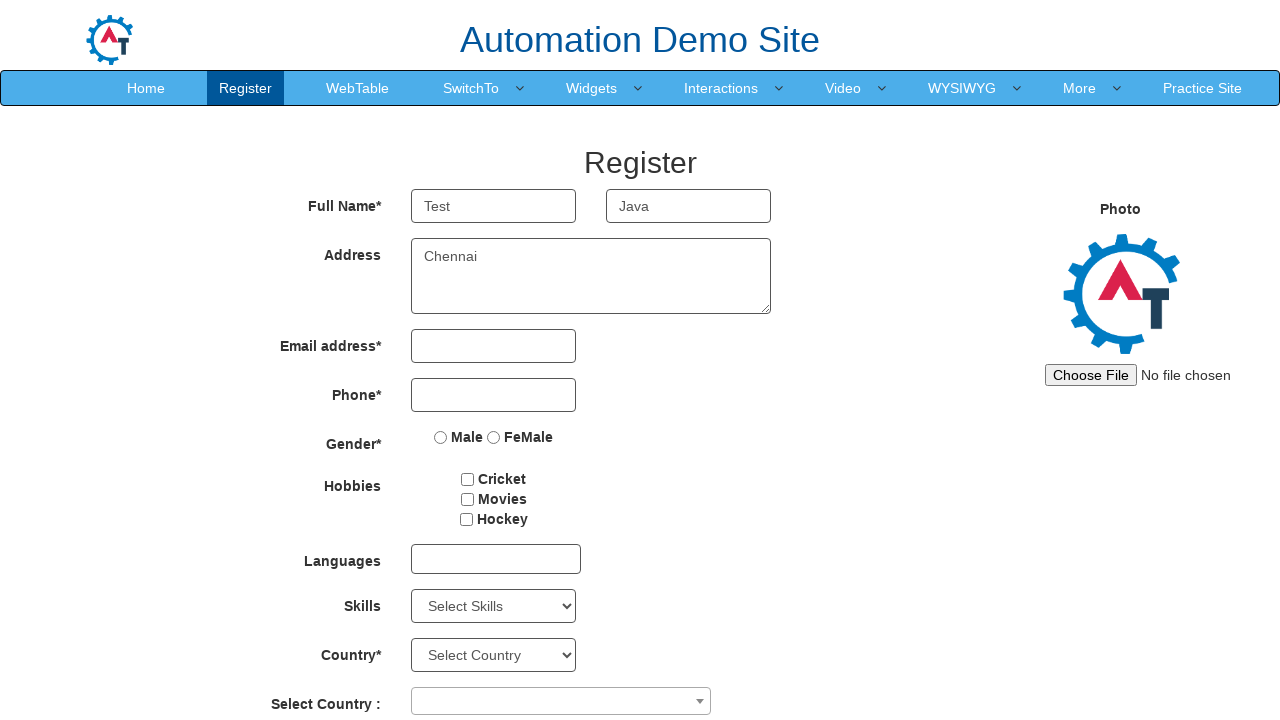

Selected male gender option at (441, 437) on input[value='Male']
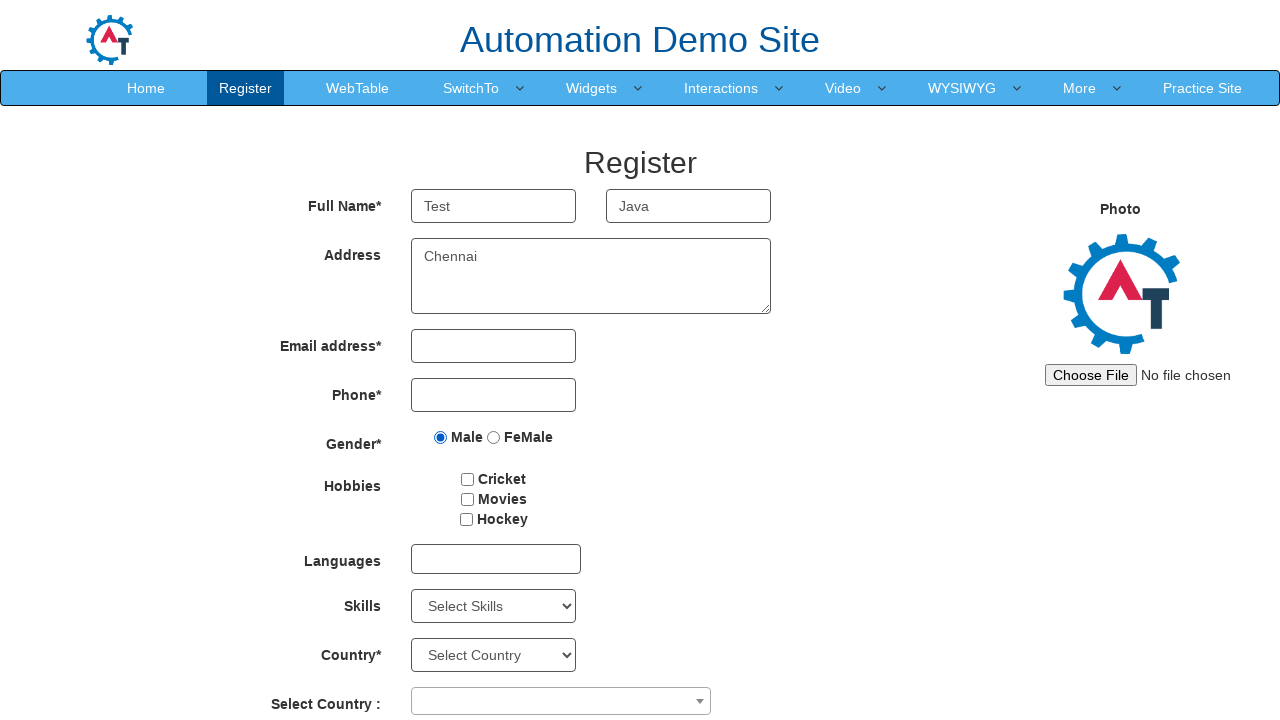

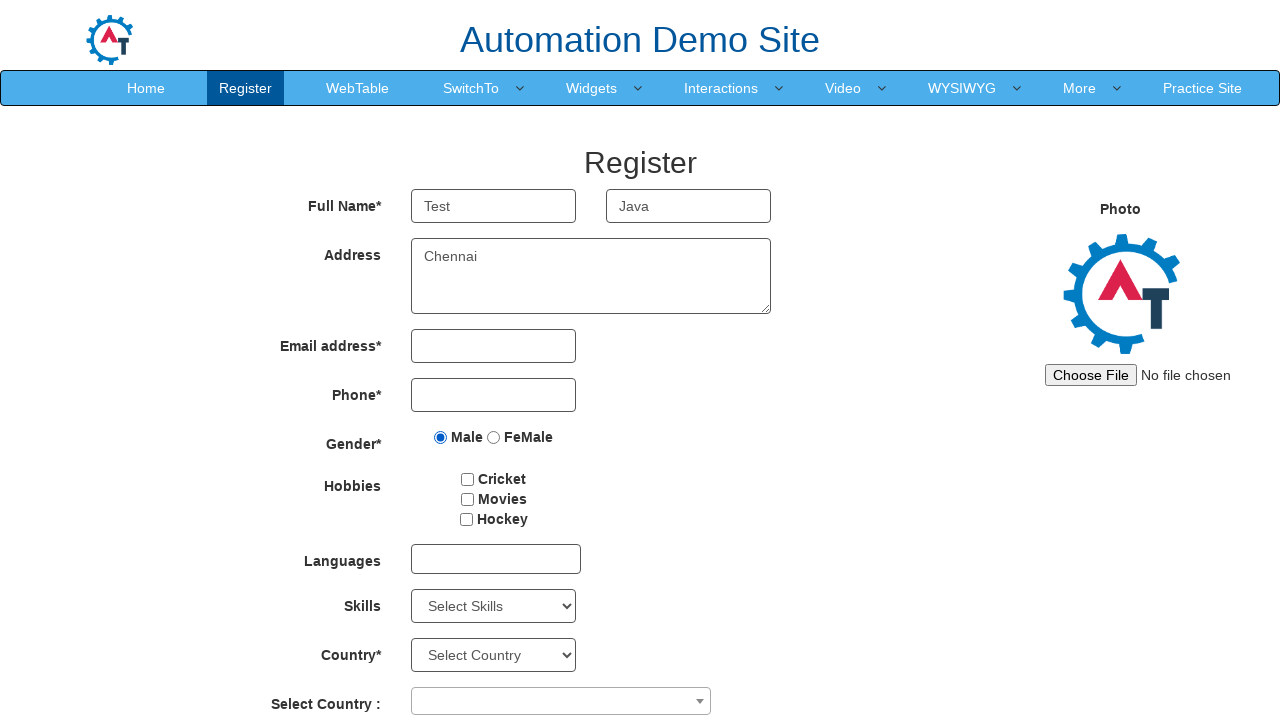